Tests the cancel button functionality which should redirect back to the login page

Starting URL: https://opensource-demo.orangehrmlive.com/web/index.php/auth/requestPasswordResetCode

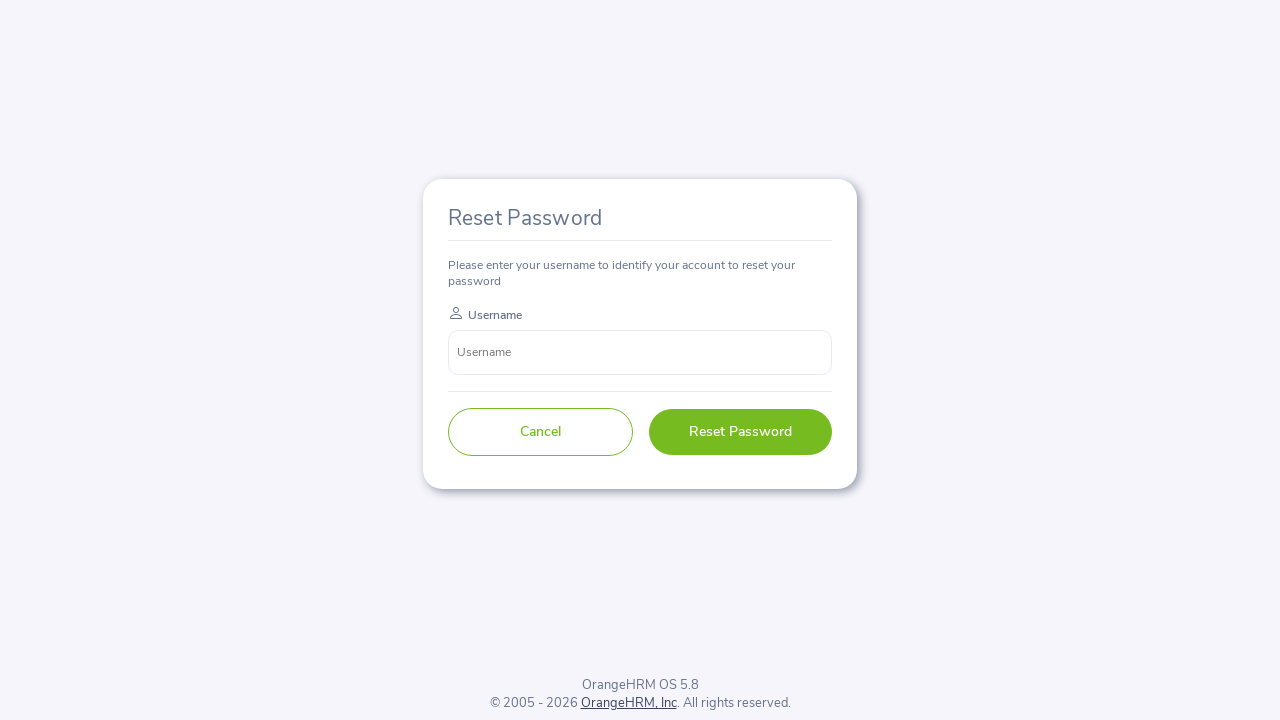

Waited for password reset page to load
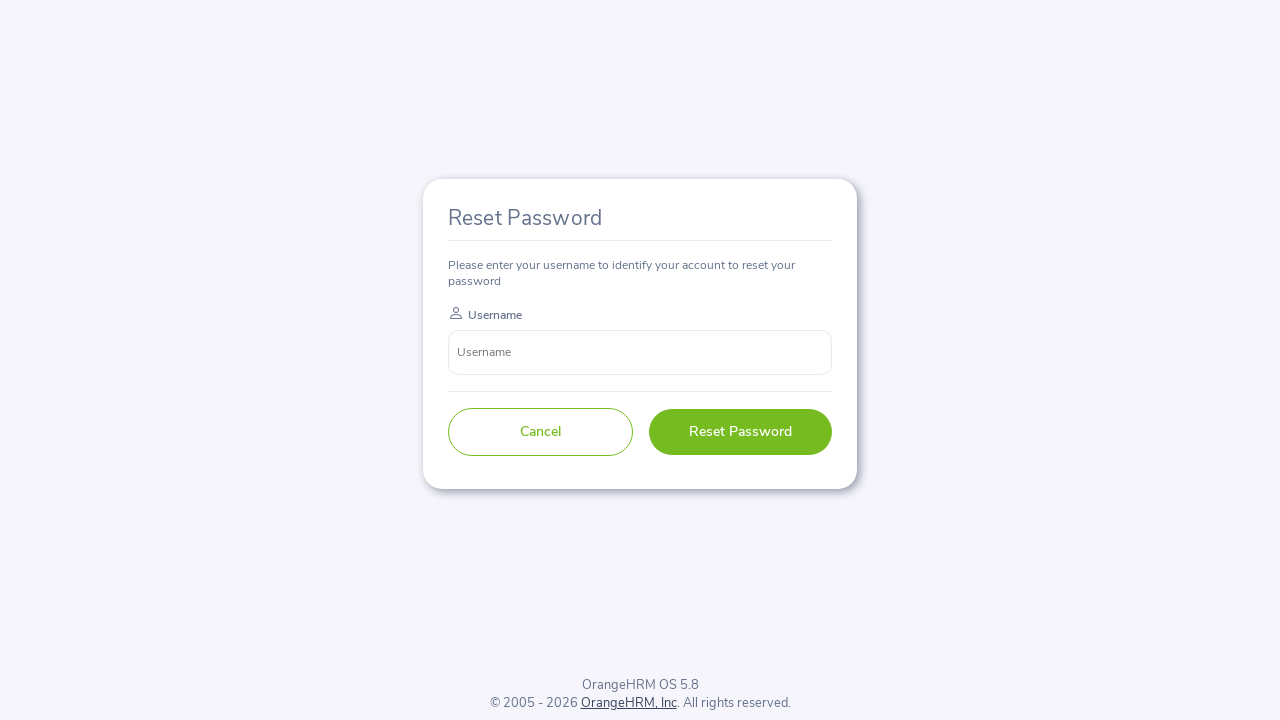

Clicked Cancel button on password reset page at (540, 432) on button:has-text('Cancel')
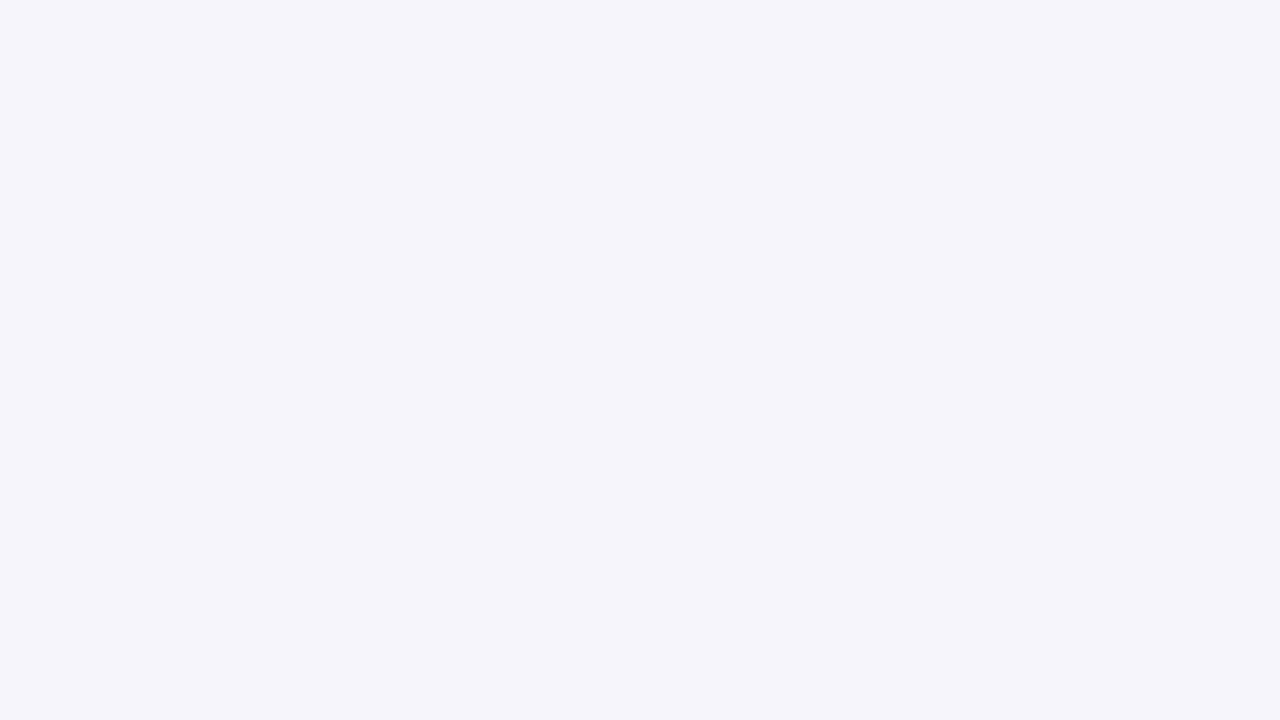

Waited for page navigation after clicking Cancel
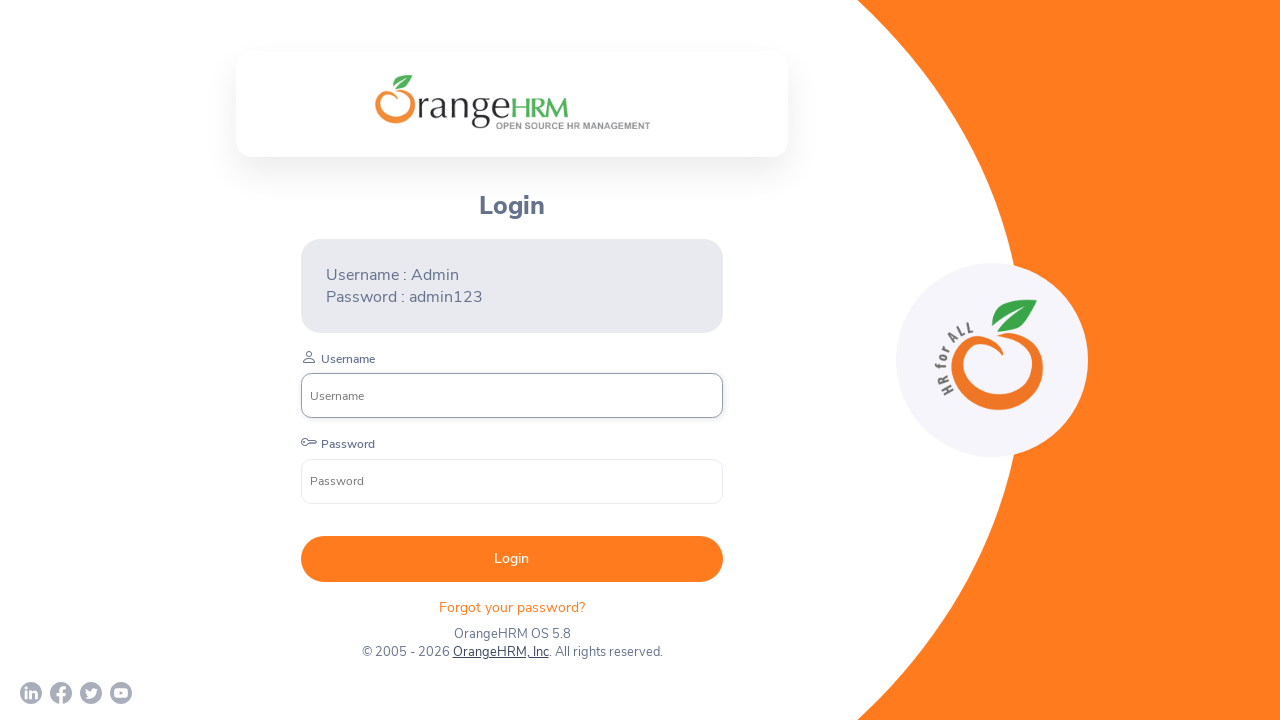

Verified Login button is present on page - successfully redirected to login page
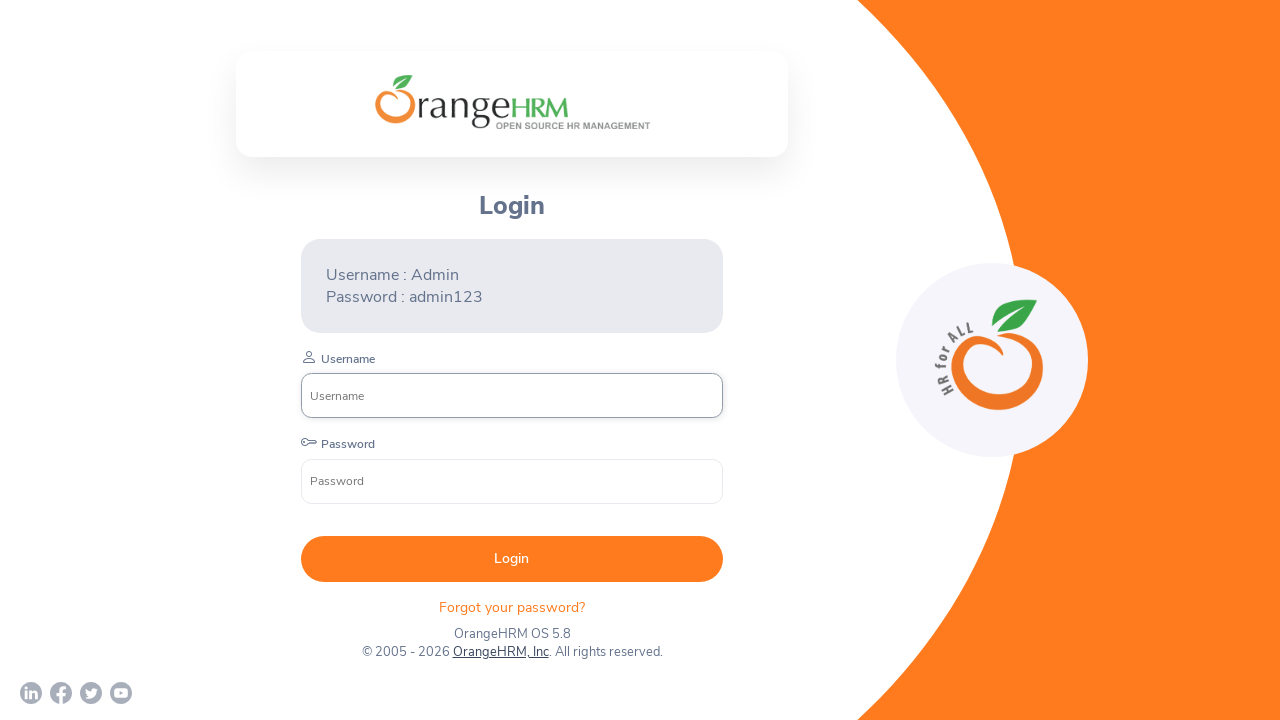

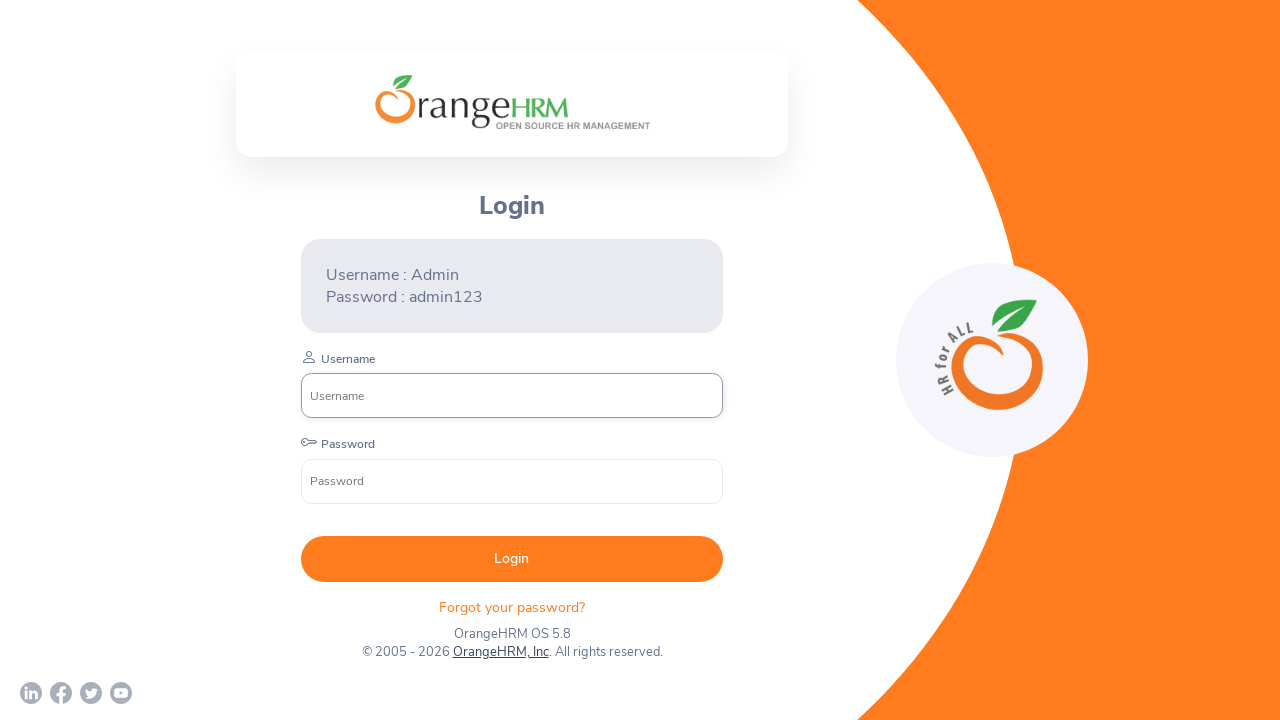